Tests the ParaBank registration form by filling out all required fields (personal information, address, and account credentials) and submitting the form.

Starting URL: https://parabank.parasoft.com/parabank/register.htm

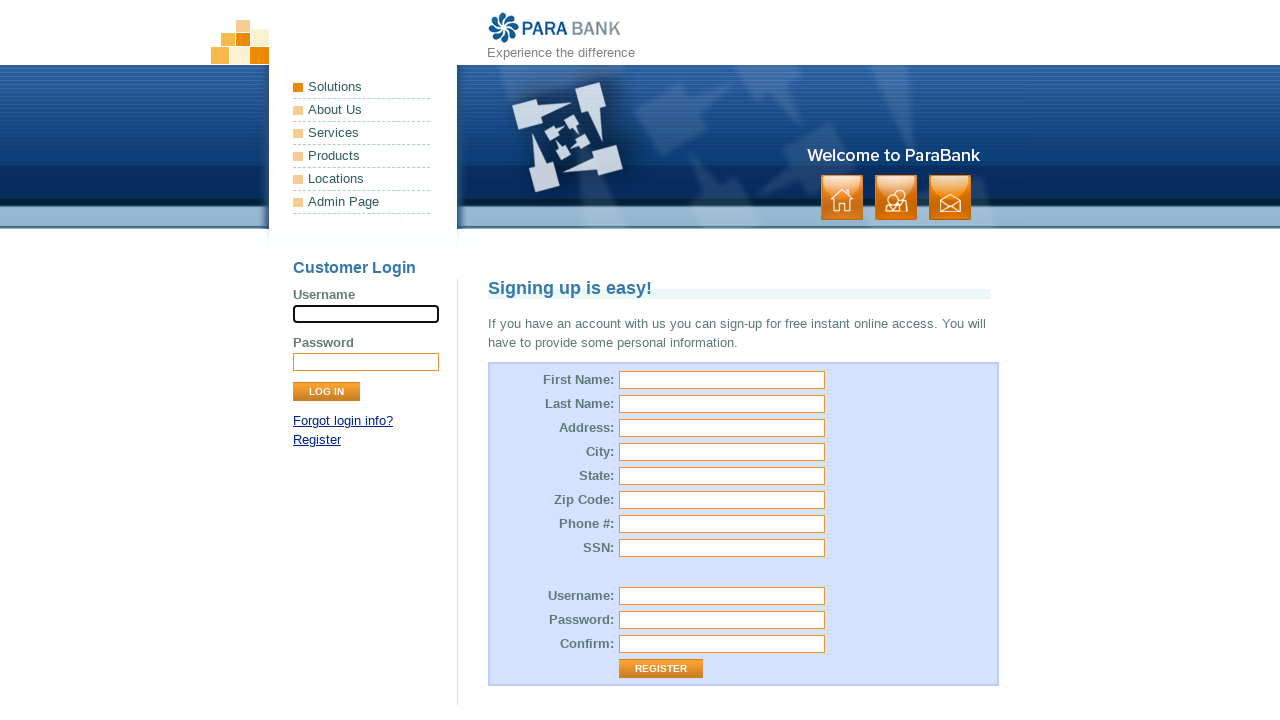

Filled first name field with 'Marcus' on #customer\.firstName
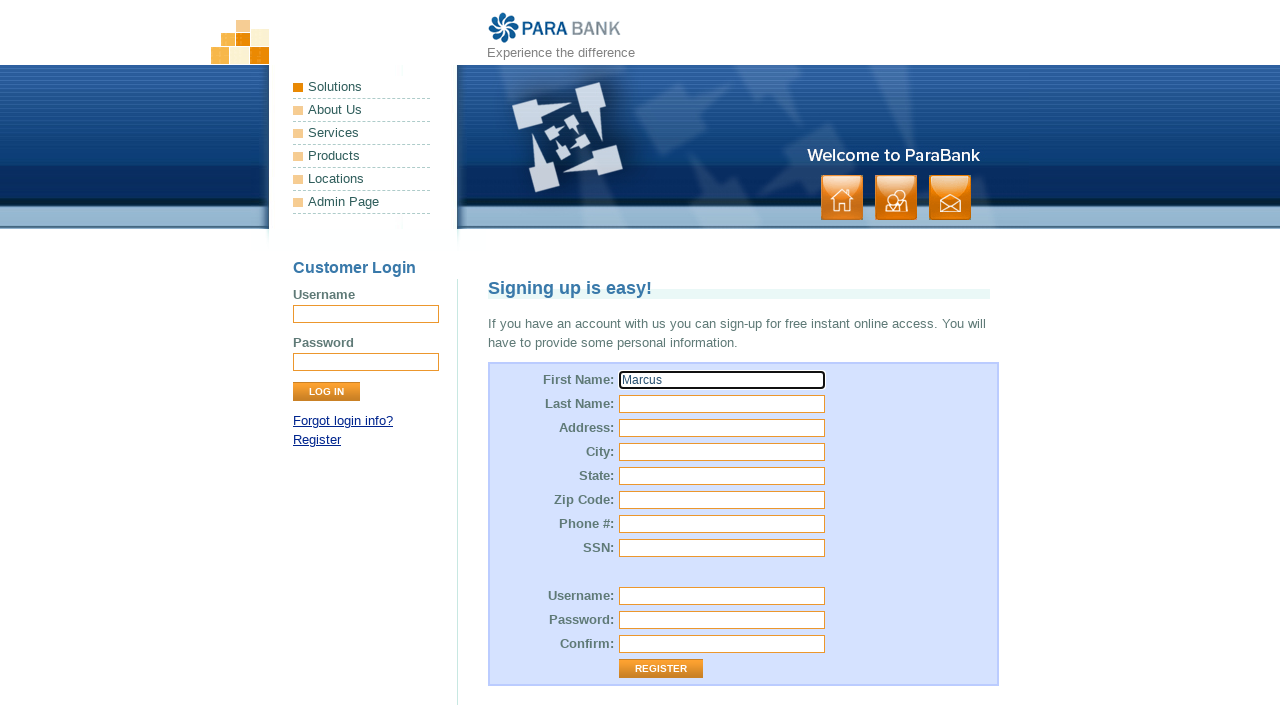

Filled last name field with 'Johnson' on #customer\.lastName
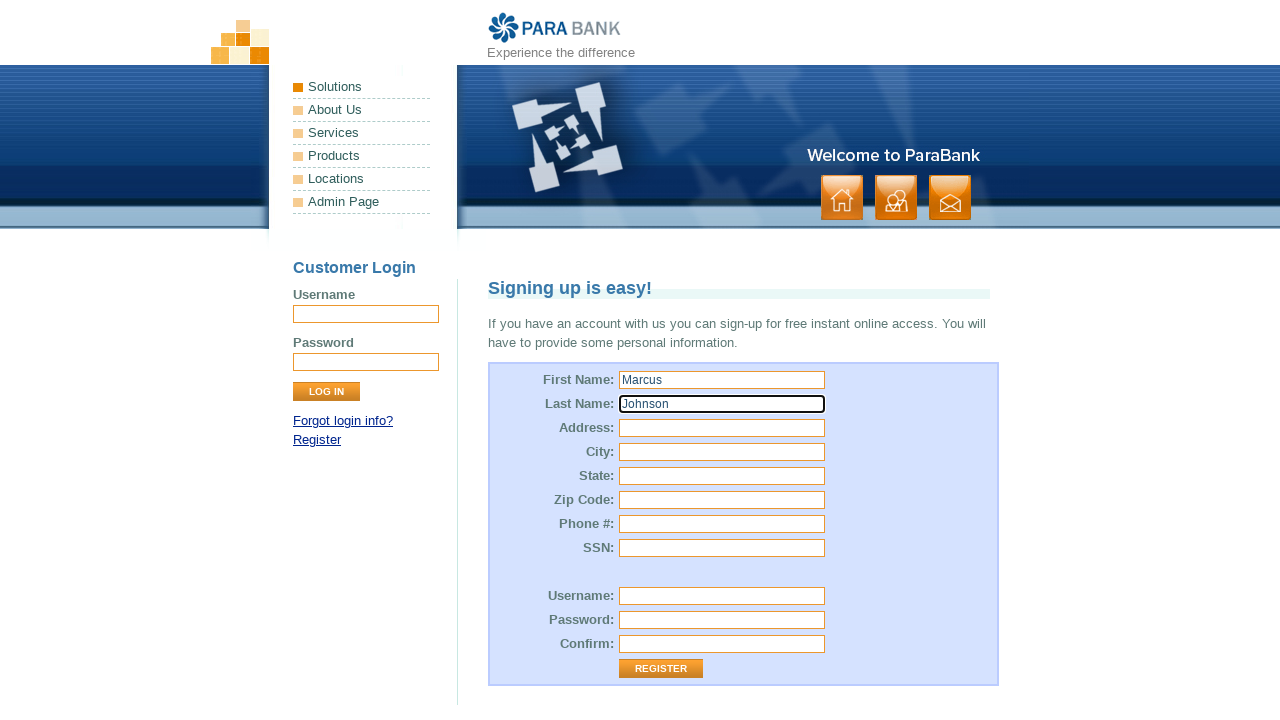

Filled street address with '1542 Oak Avenue' on #customer\.address\.street
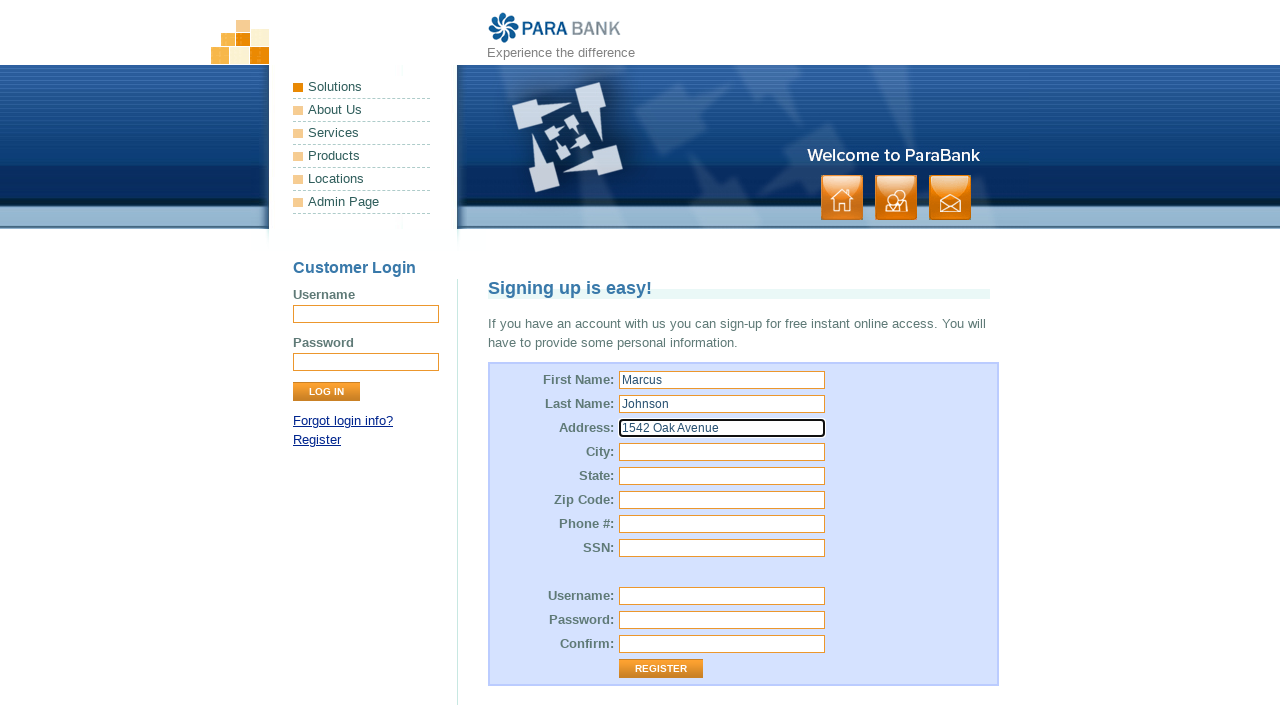

Filled city field with 'Portland' on #customer\.address\.city
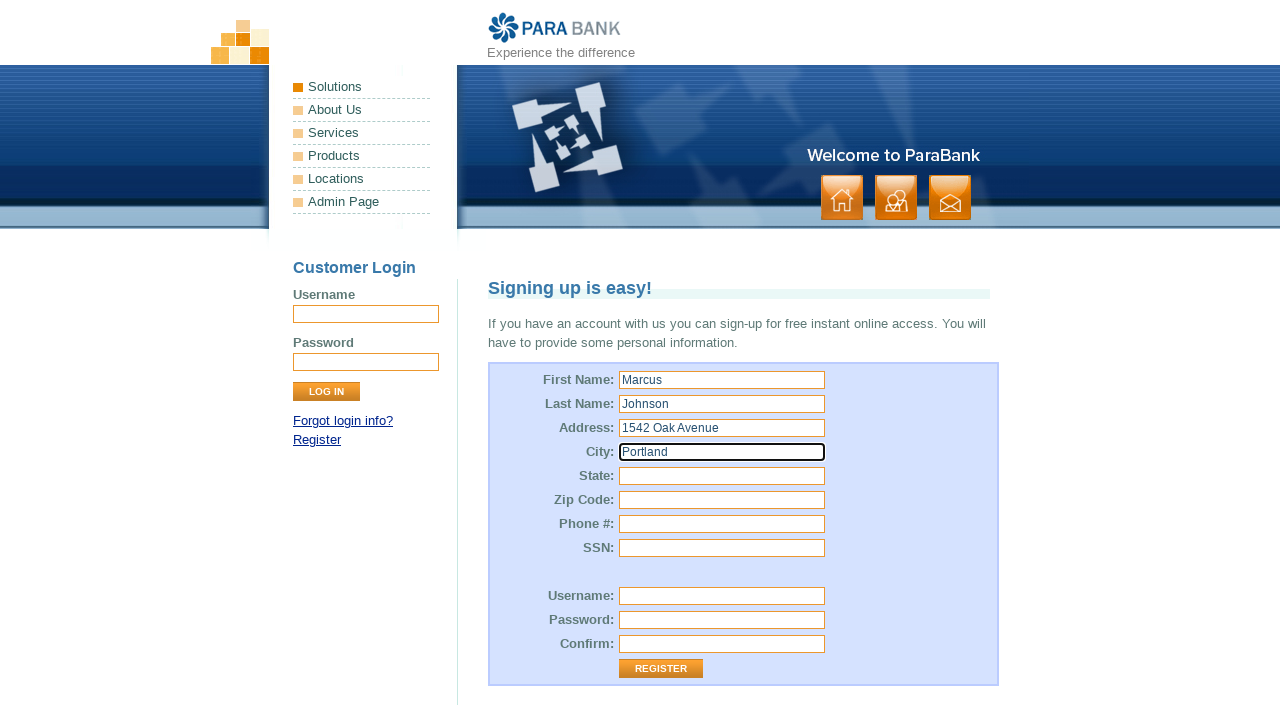

Filled state field with 'Oregon' on #customer\.address\.state
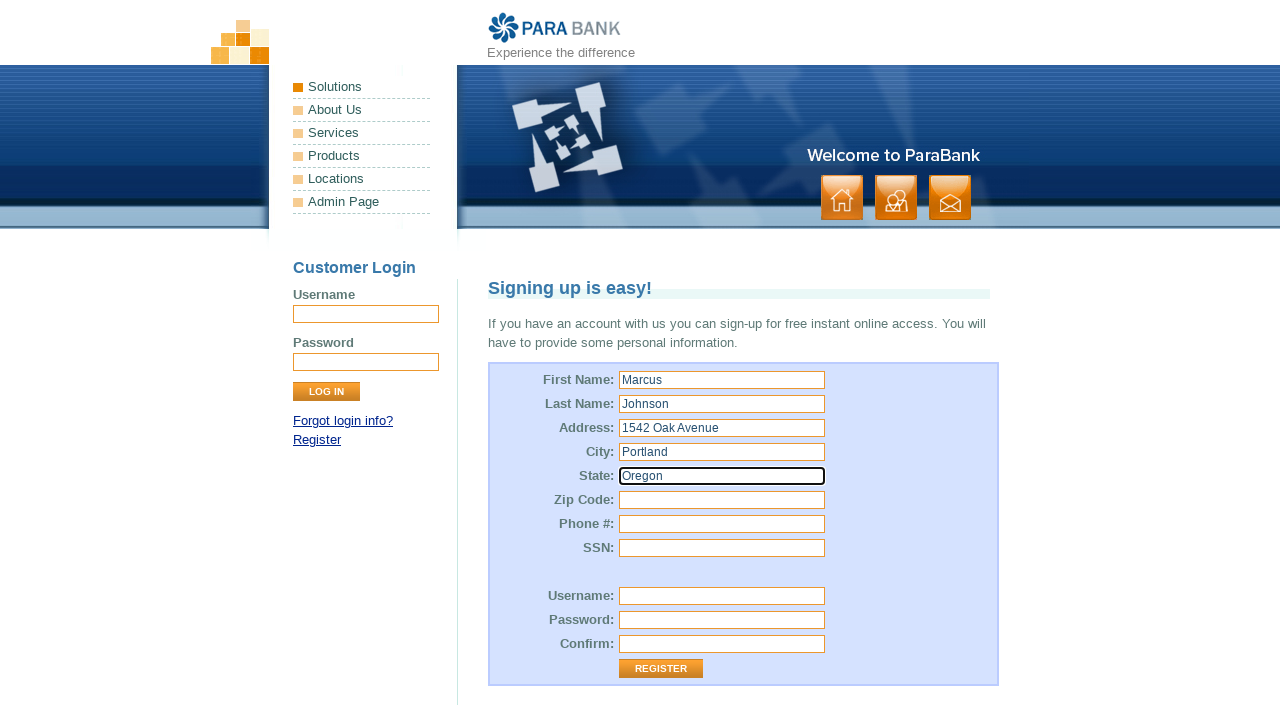

Filled zip code field with '97201' on #customer\.address\.zipCode
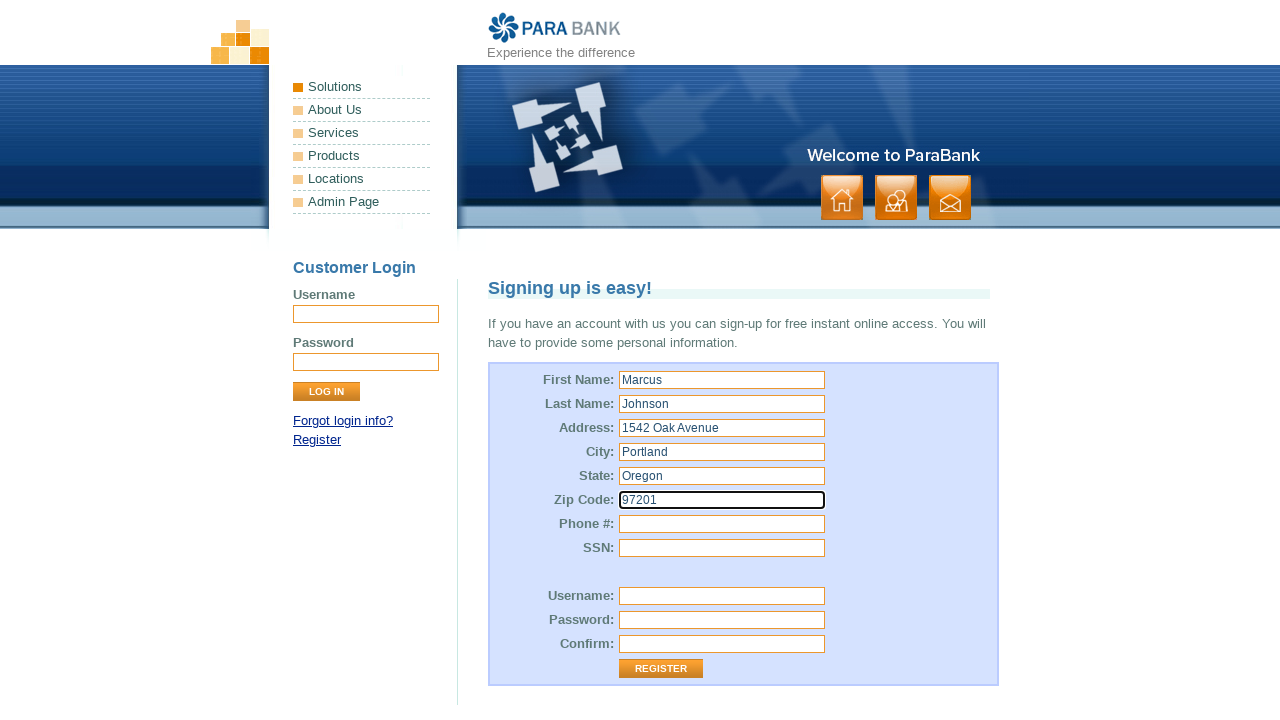

Filled phone number field with '503-555-0147' on #customer\.phoneNumber
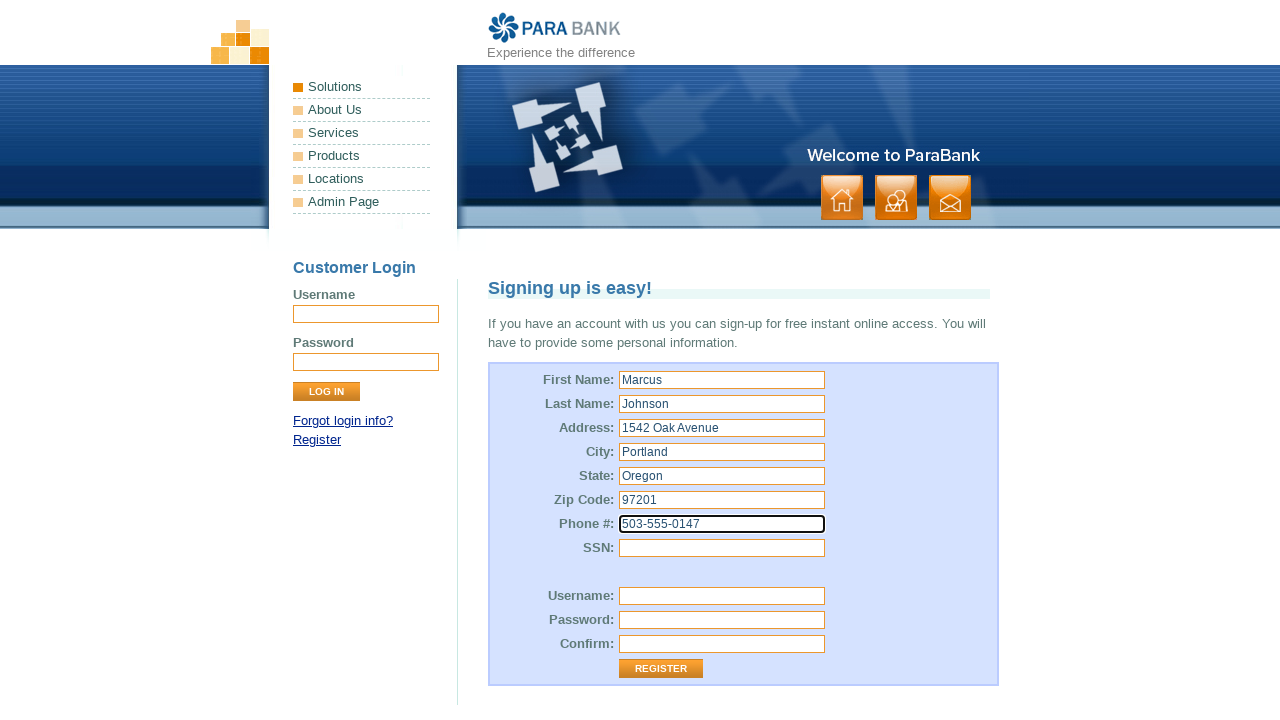

Filled SSN field with '987654321' on #customer\.ssn
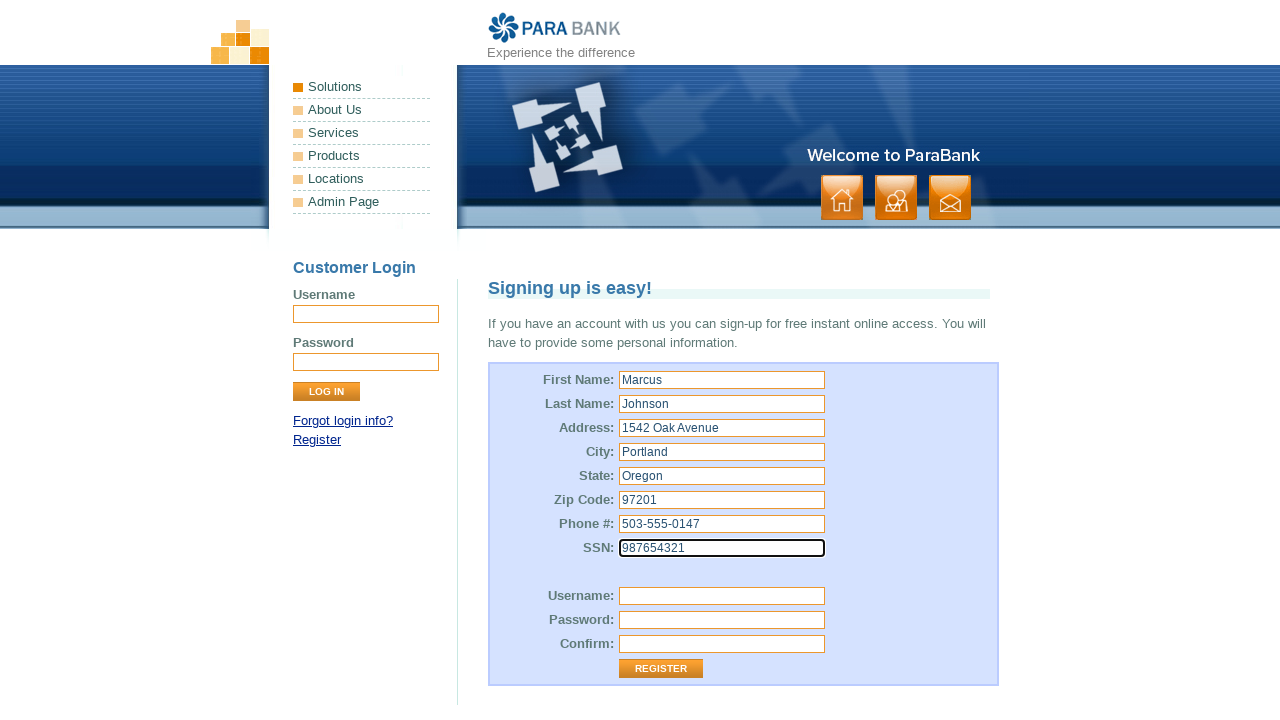

Filled username field with 'marcusjohn2024' on #customer\.username
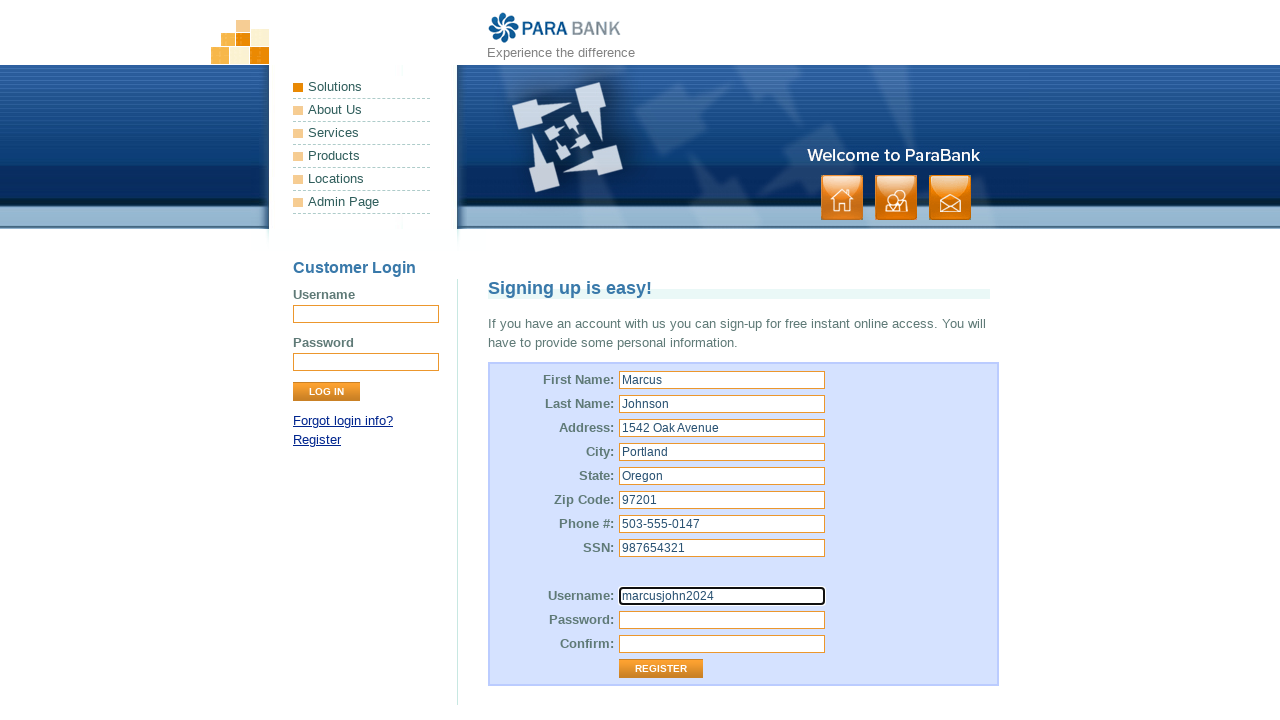

Filled password field with 'SecurePass123!' on #customer\.password
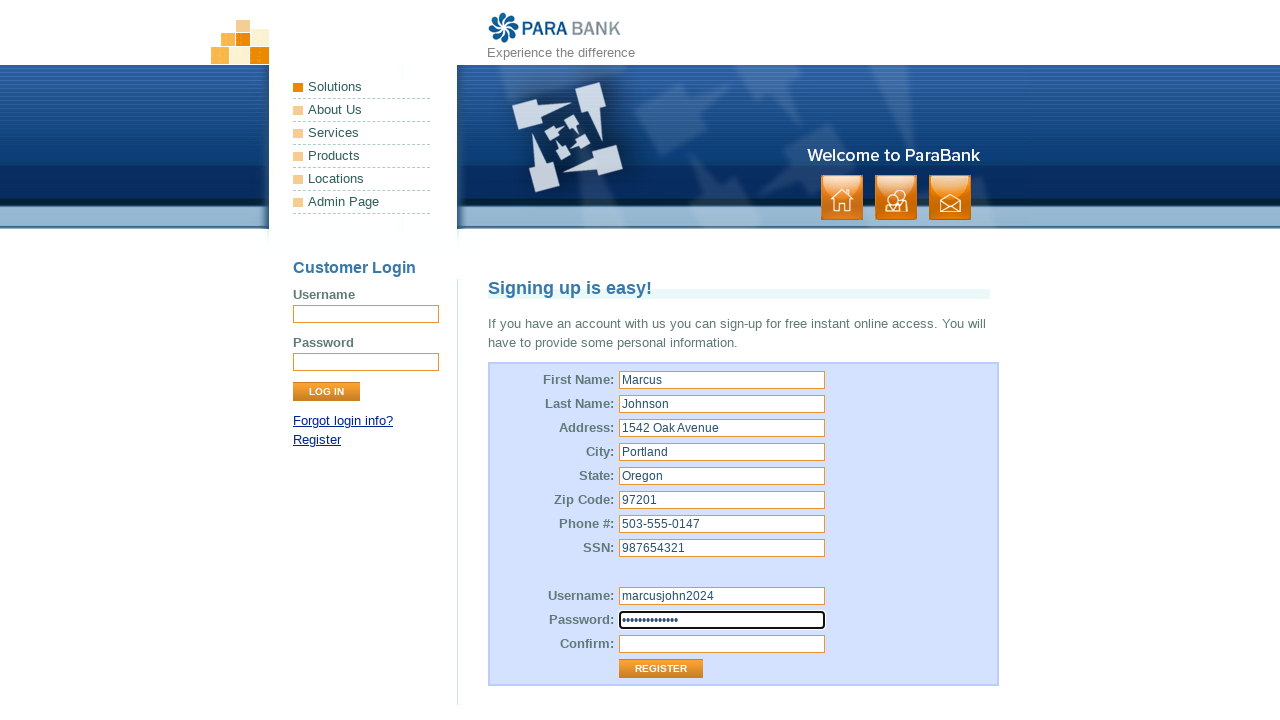

Filled confirm password field with 'SecurePass123!' on #repeatedPassword
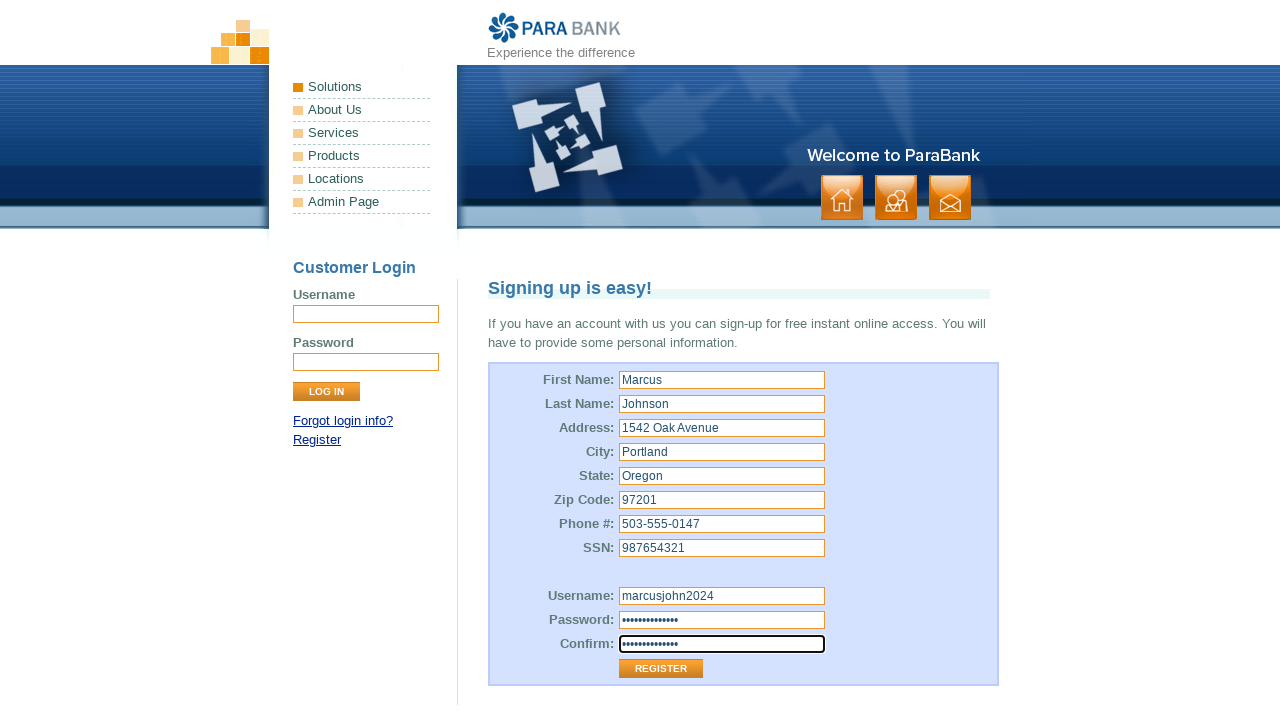

Clicked the register button to submit the form at (896, 198) on .button
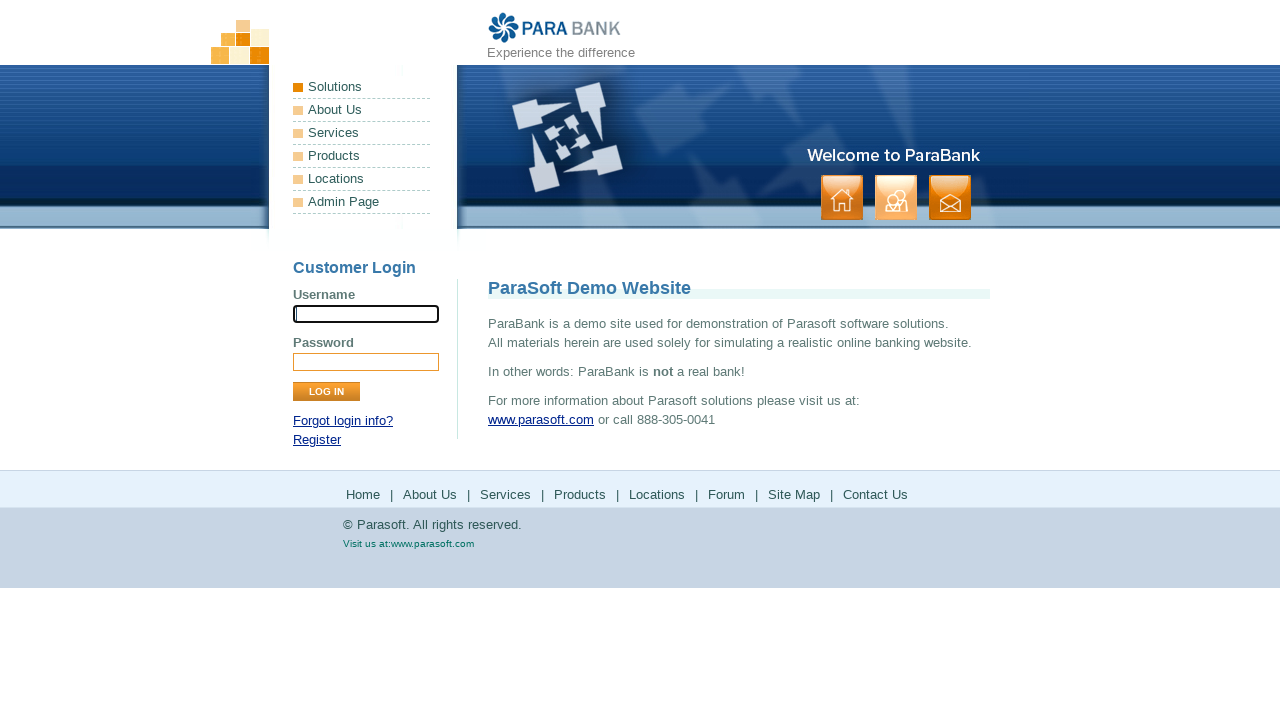

Registration completed and page loaded successfully
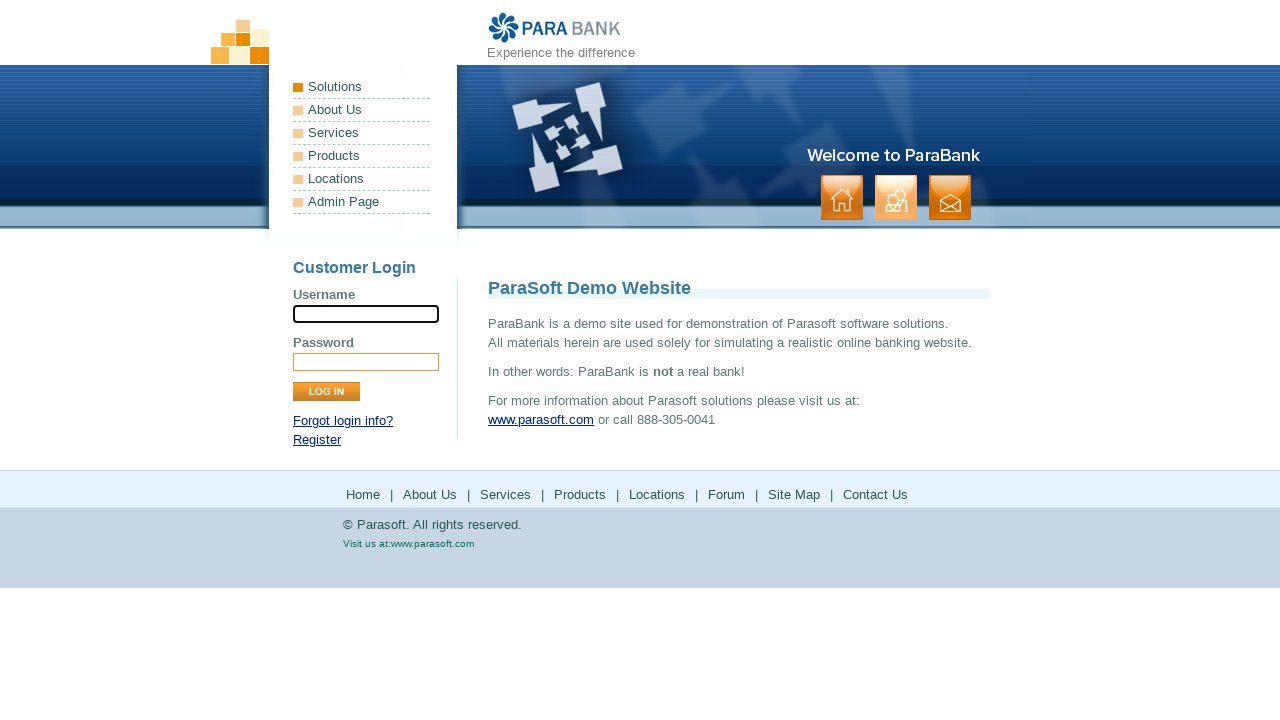

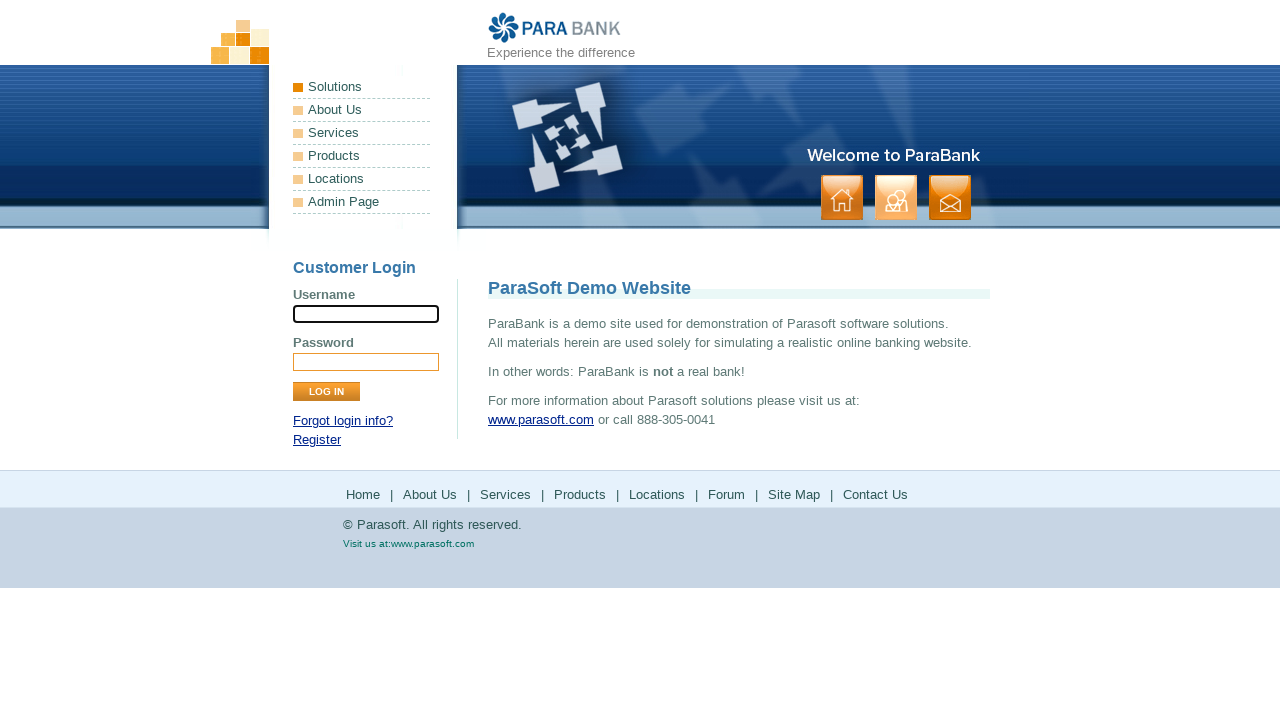